Tests state dropdown selection by selecting multiple states (Illinois, Virginia, Arizona, California) using different selection methods and verifies California is the final selection

Starting URL: http://practice.cydeo.com/dropdown

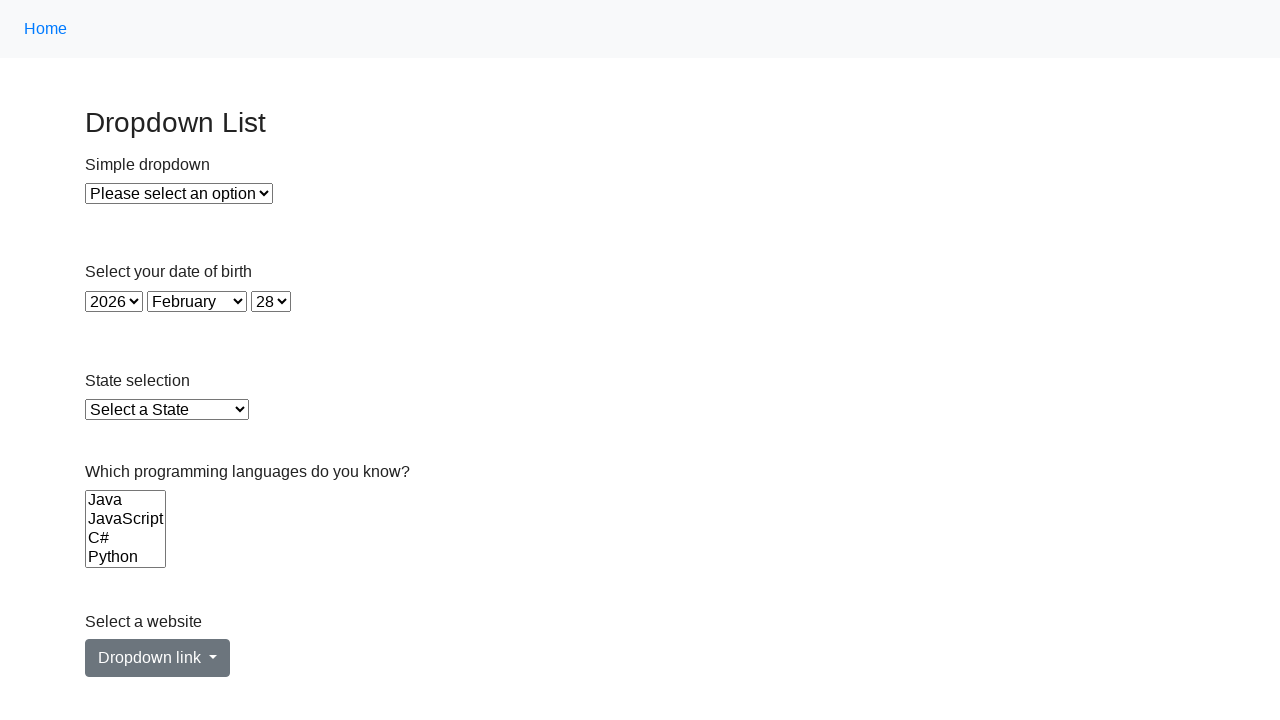

Selected Illinois from state dropdown on select#state
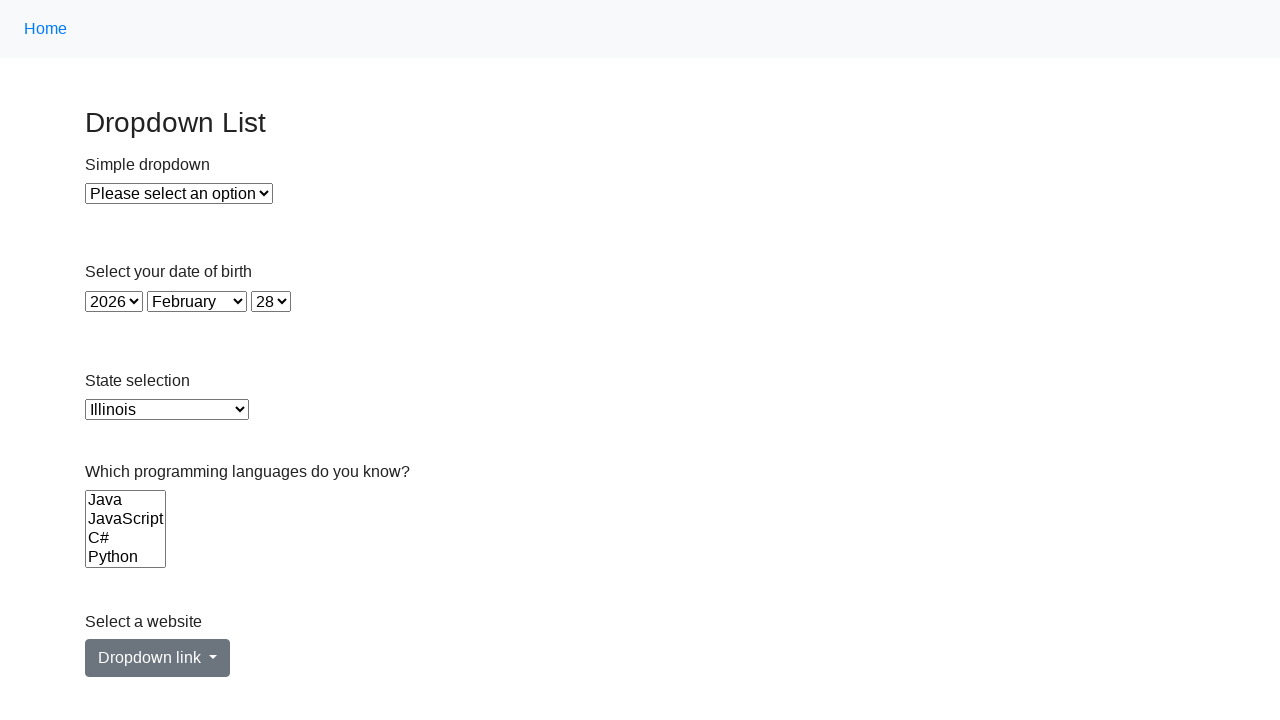

Selected Virginia from state dropdown on select#state
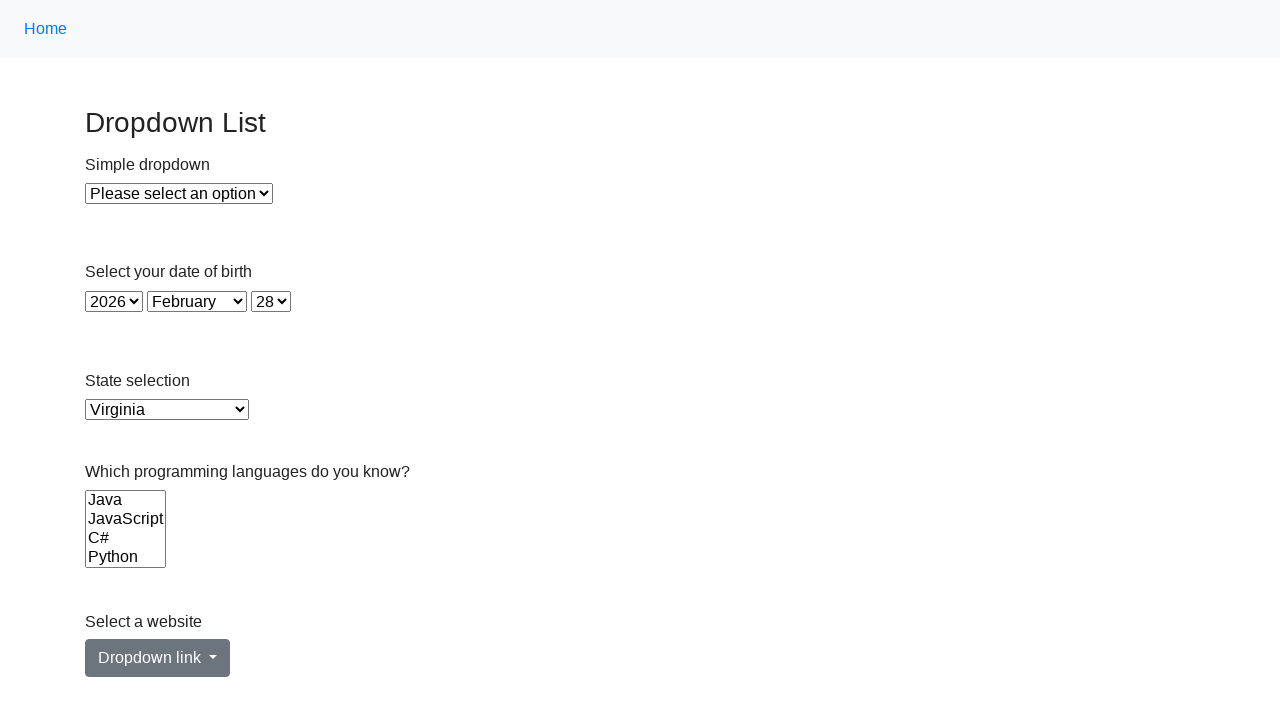

Selected Arizona from state dropdown by index 3 on select#state
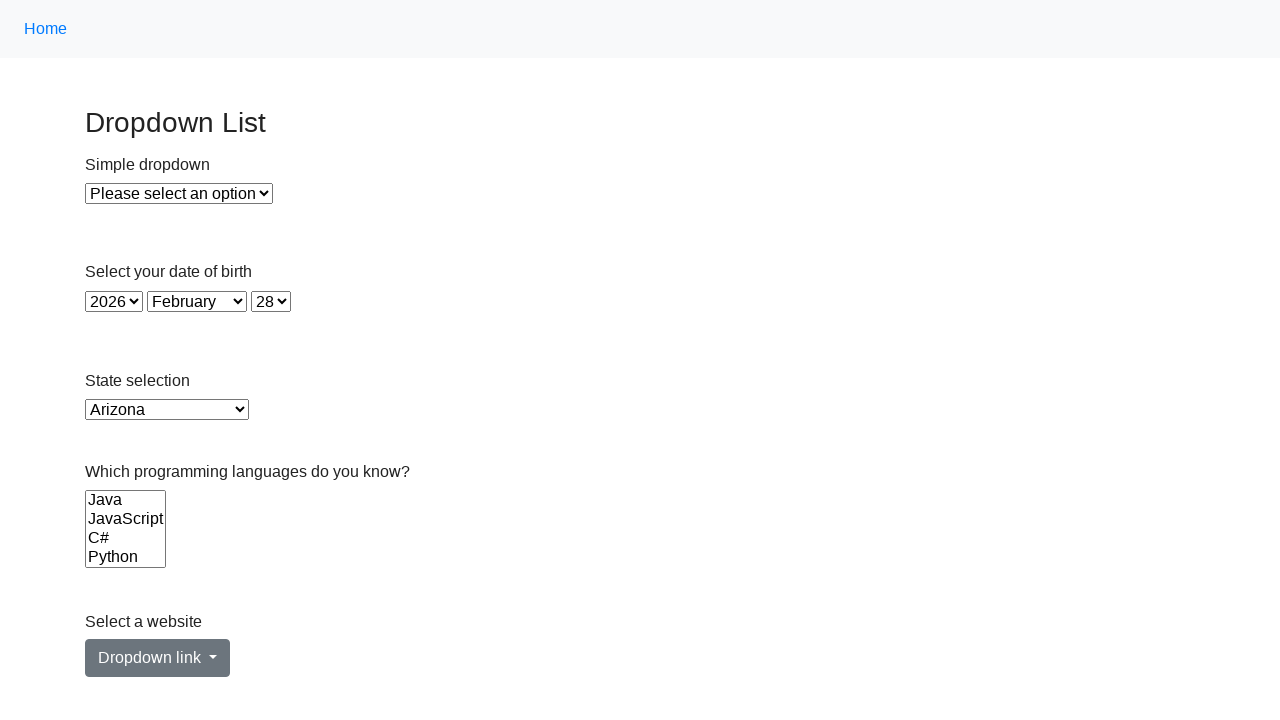

Selected California from state dropdown on select#state
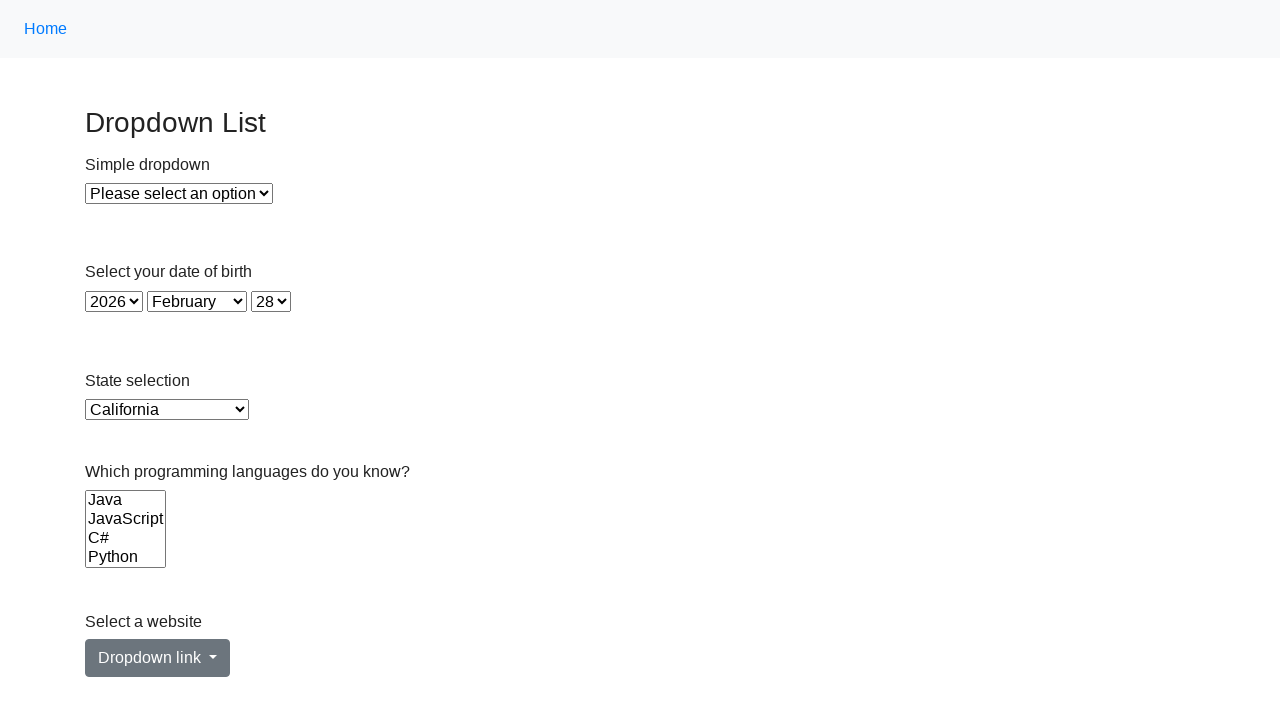

Retrieved selected value from state dropdown
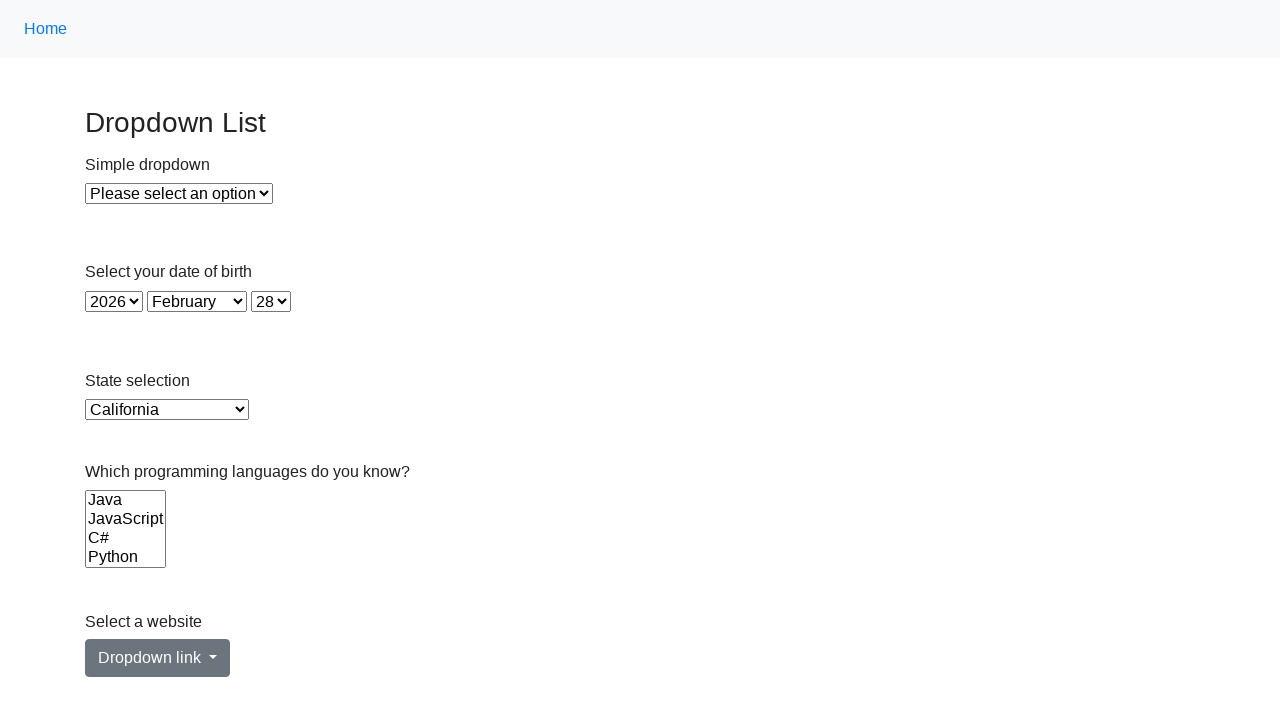

Verified that California is the final selected option
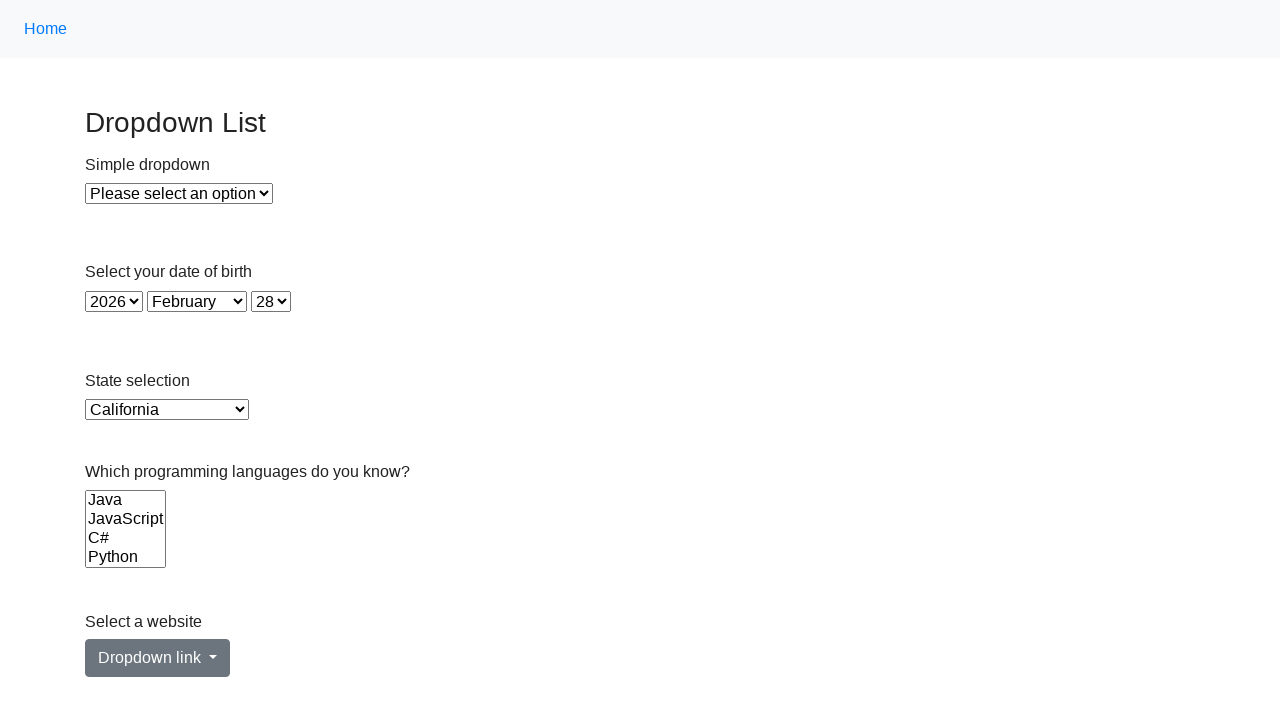

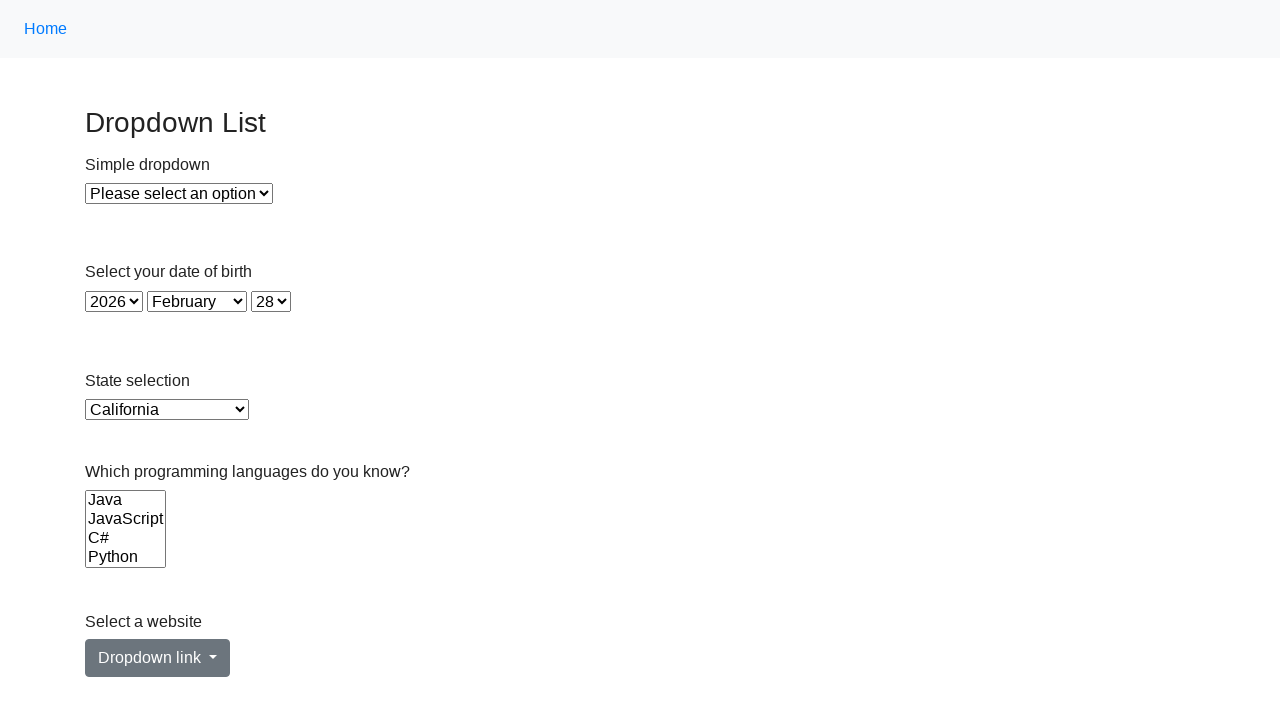